Tests working with table elements by counting rows and columns and extracting cell data

Starting URL: http://qaclickacademy.com/practice.php

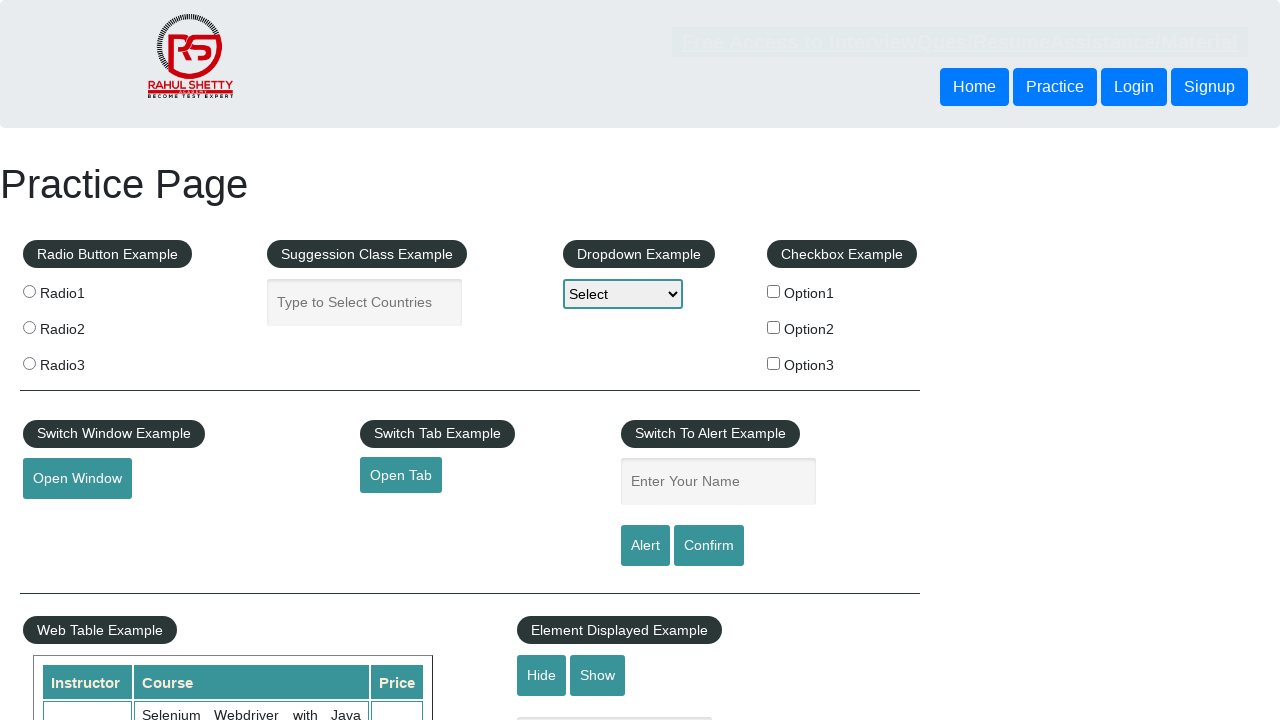

Located the product table element
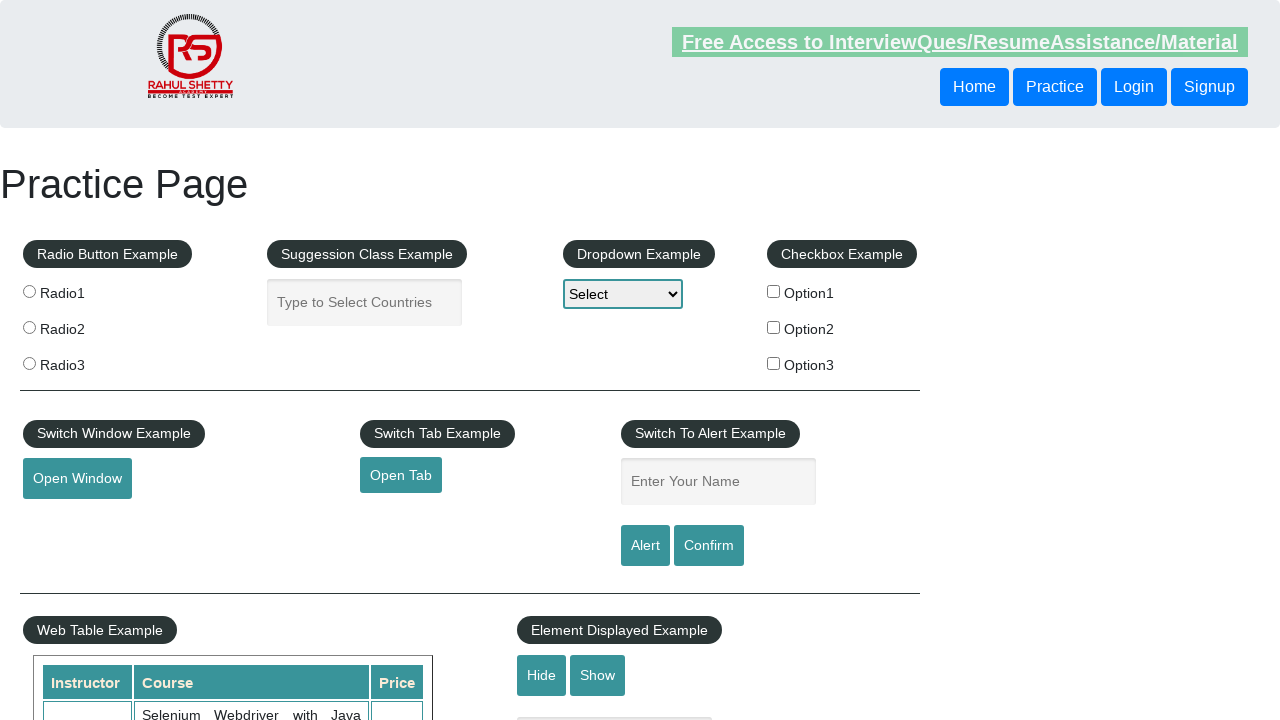

Counted table rows
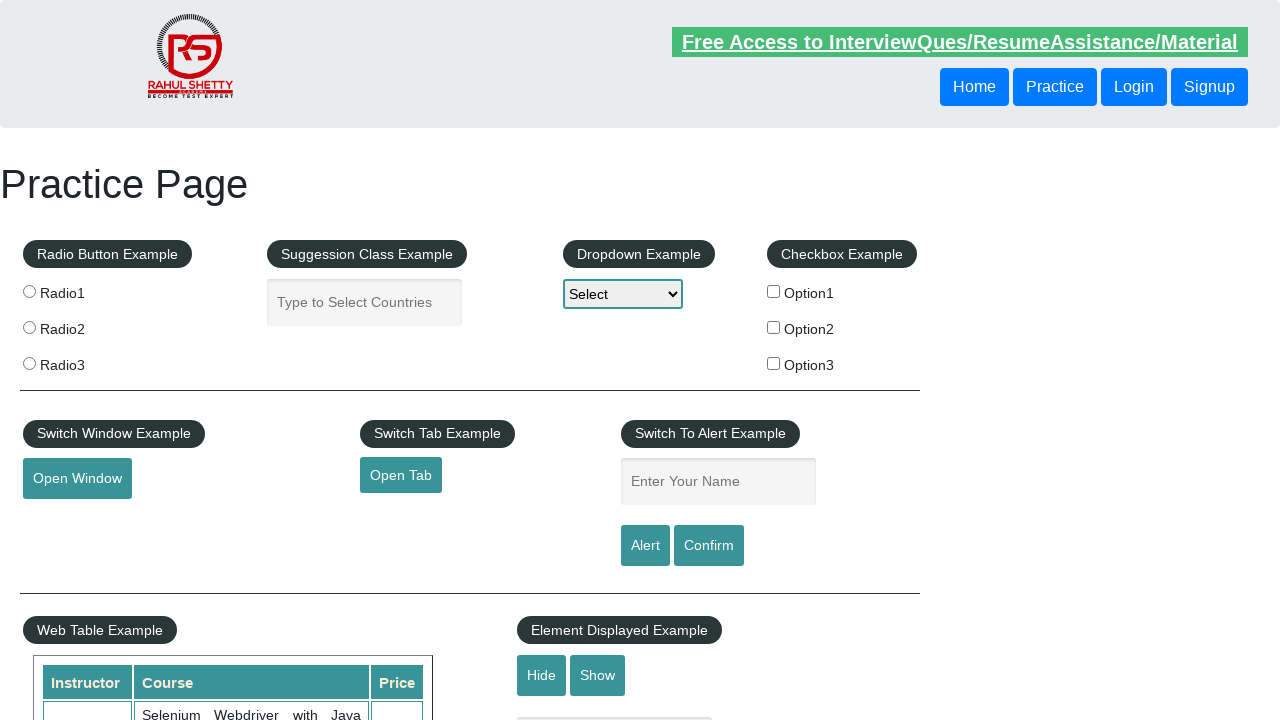

Counted table columns
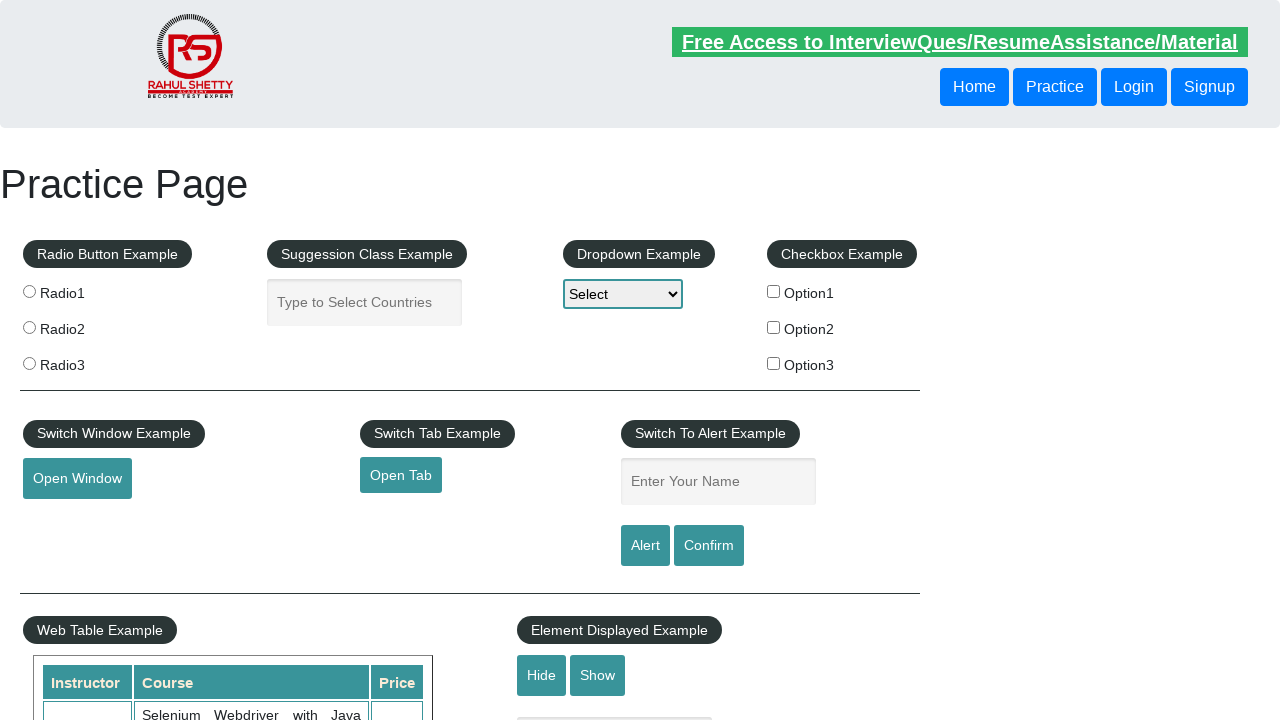

Located the third row of the table
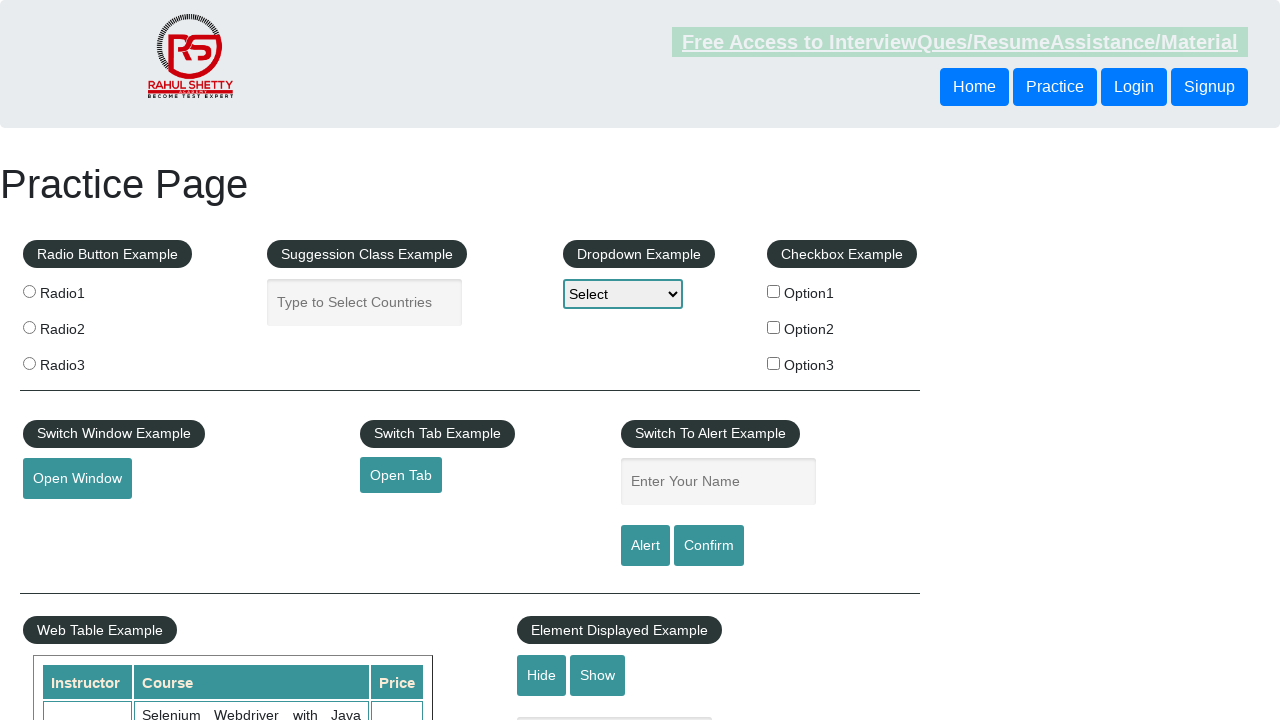

Extracted text content from third row, column 1
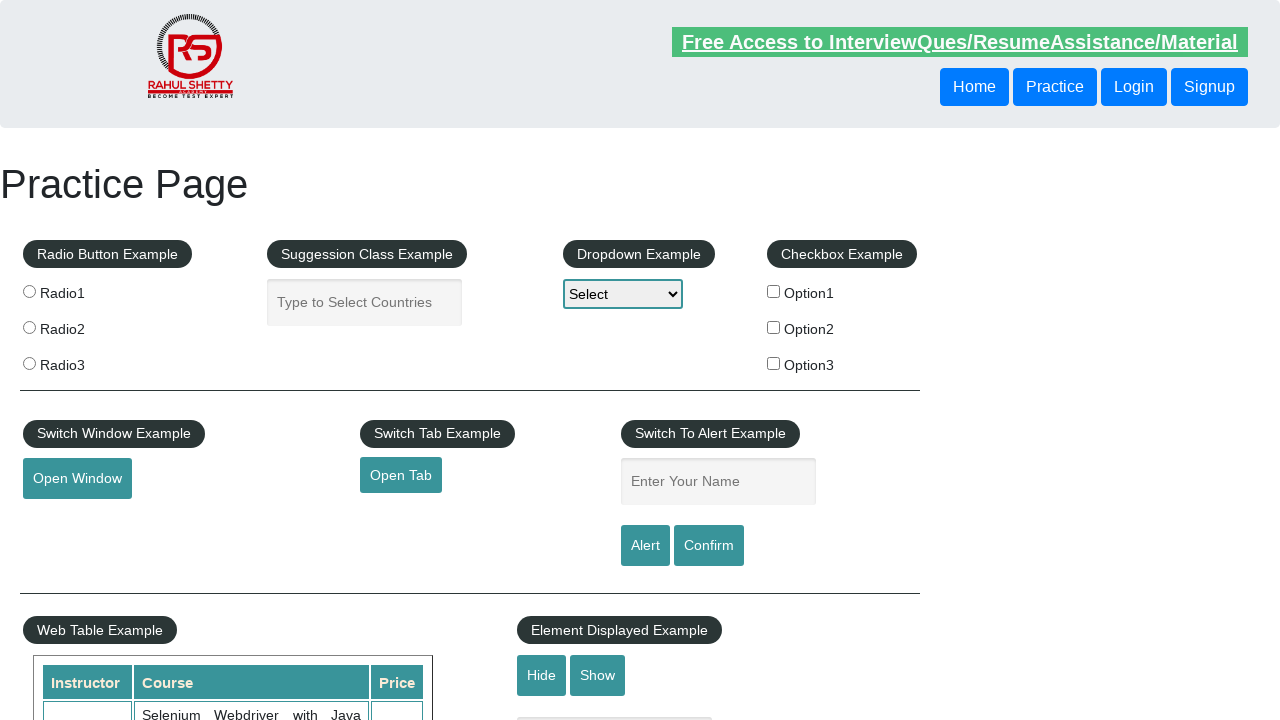

Extracted text content from third row, column 2
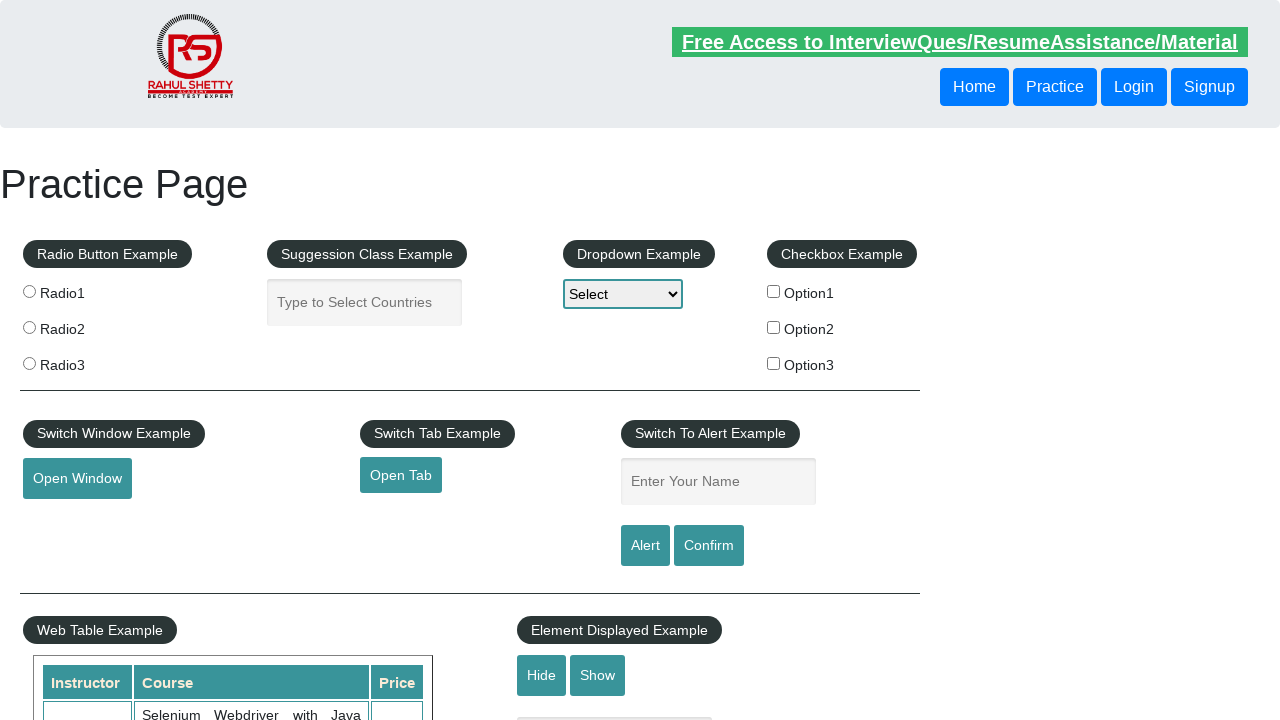

Extracted text content from third row, column 3
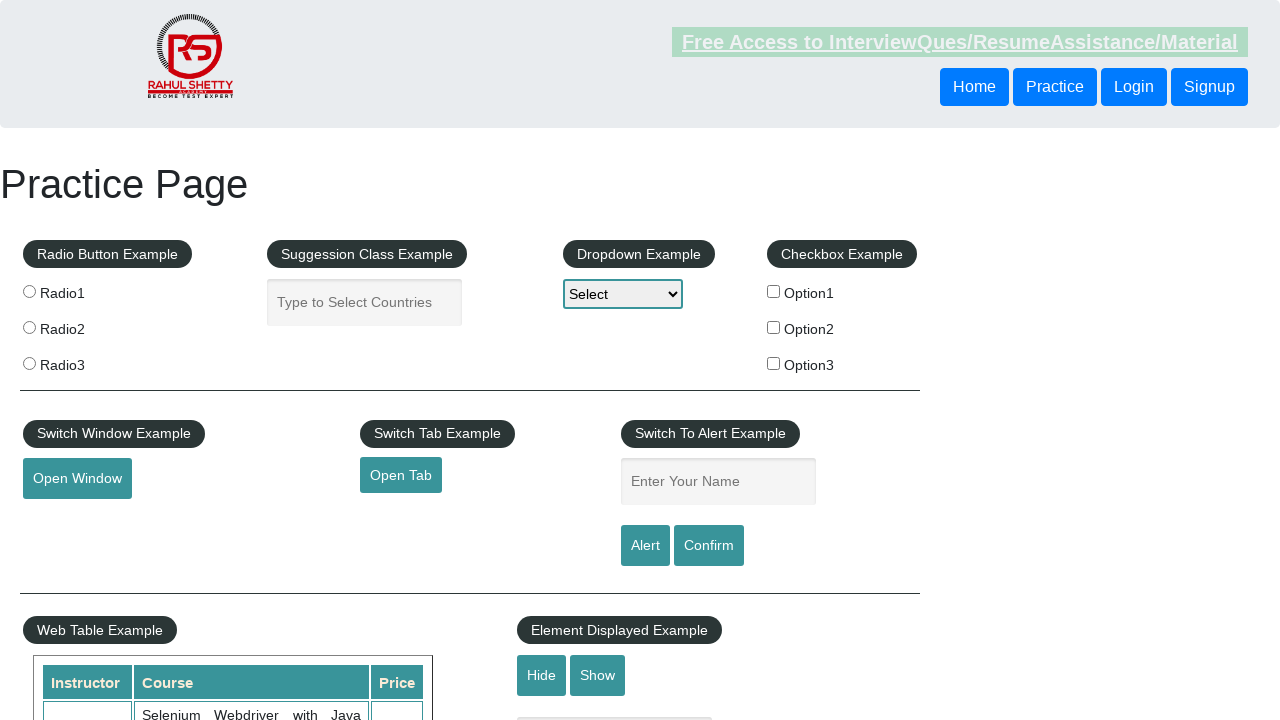

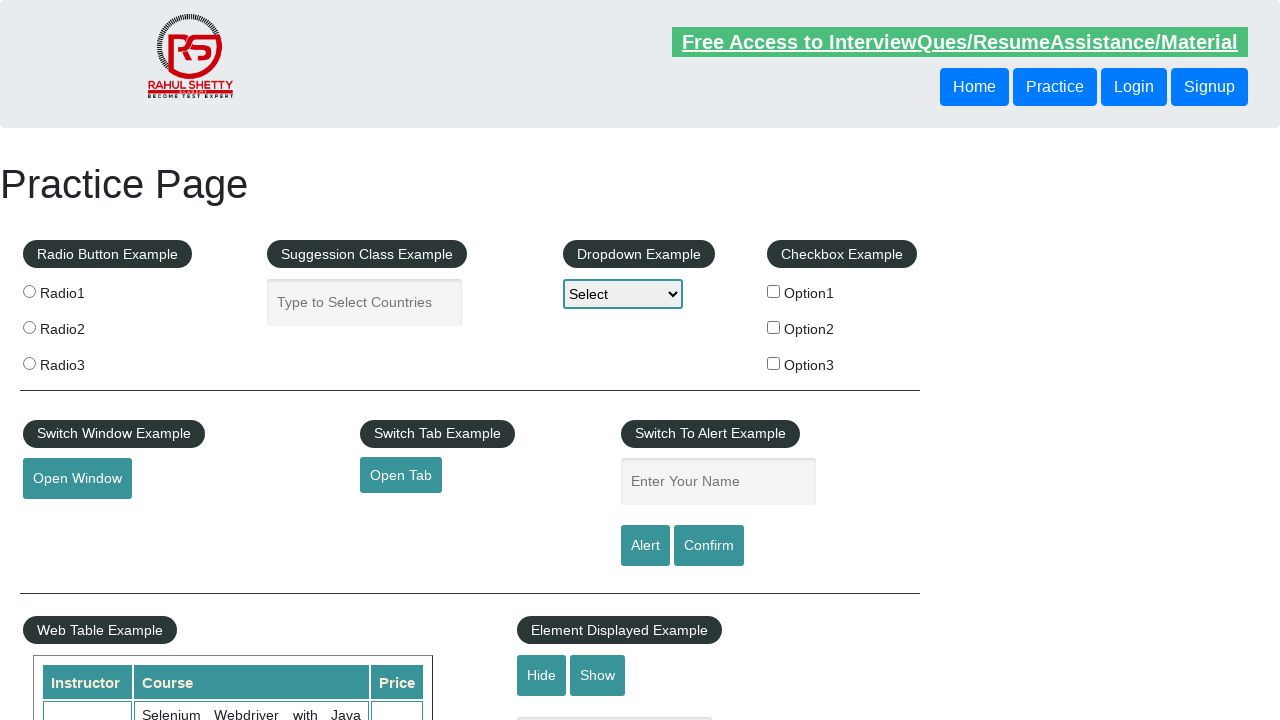